Tests multi-window handling by clicking a button to open a new window, switching to the child window, closing it, and returning to the parent window.

Starting URL: https://www.hyrtutorials.com/p/window-handles-practice.html

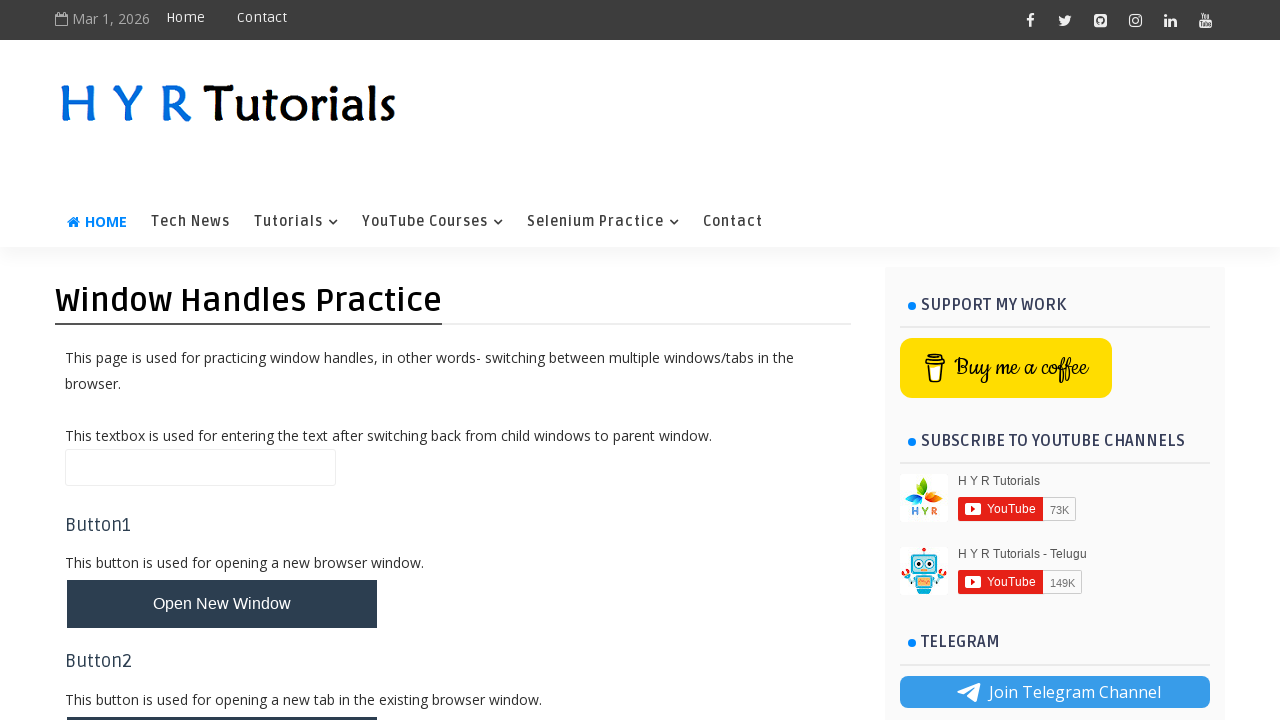

Stored reference to parent window
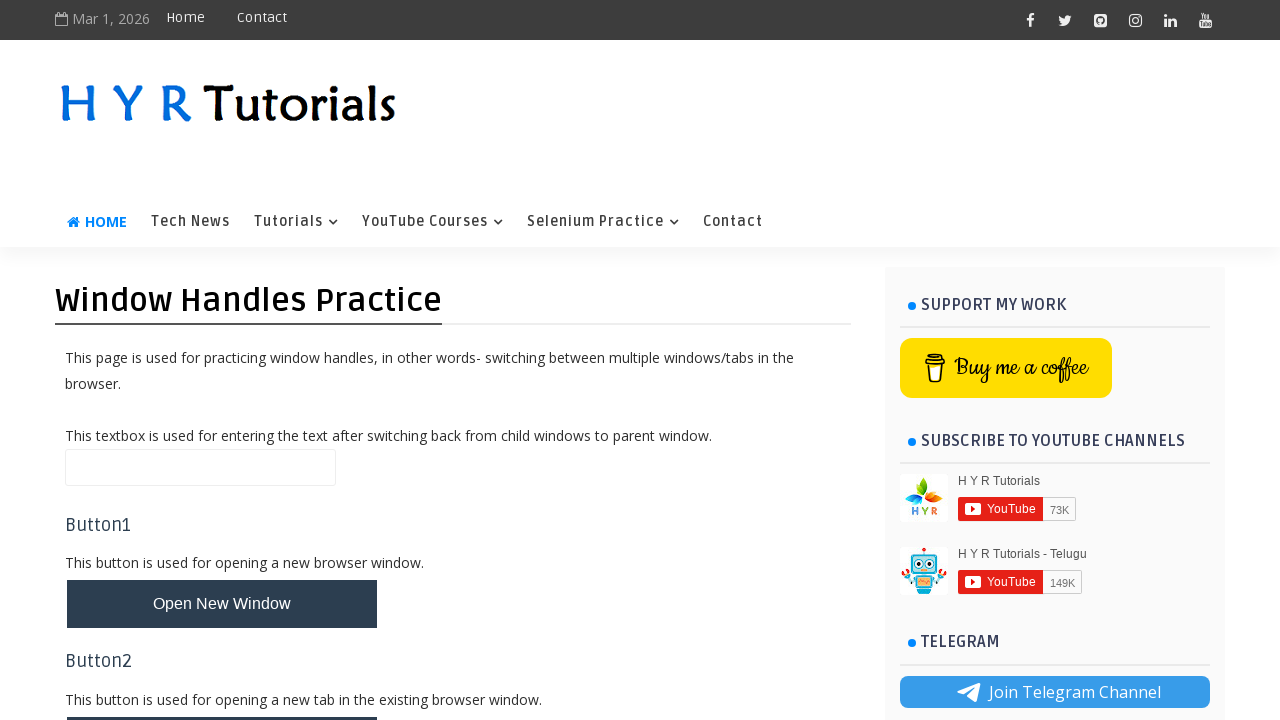

Clicked button to open new window at (222, 604) on #newWindowBtn
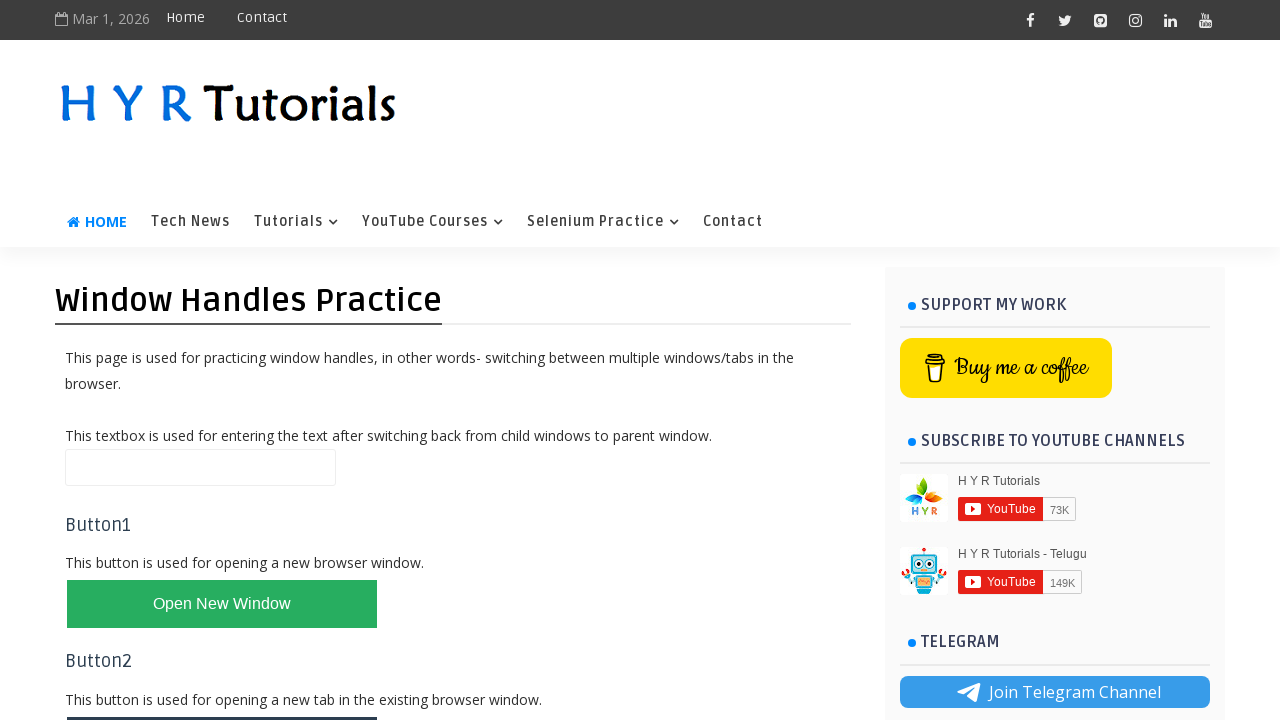

Captured new child window reference
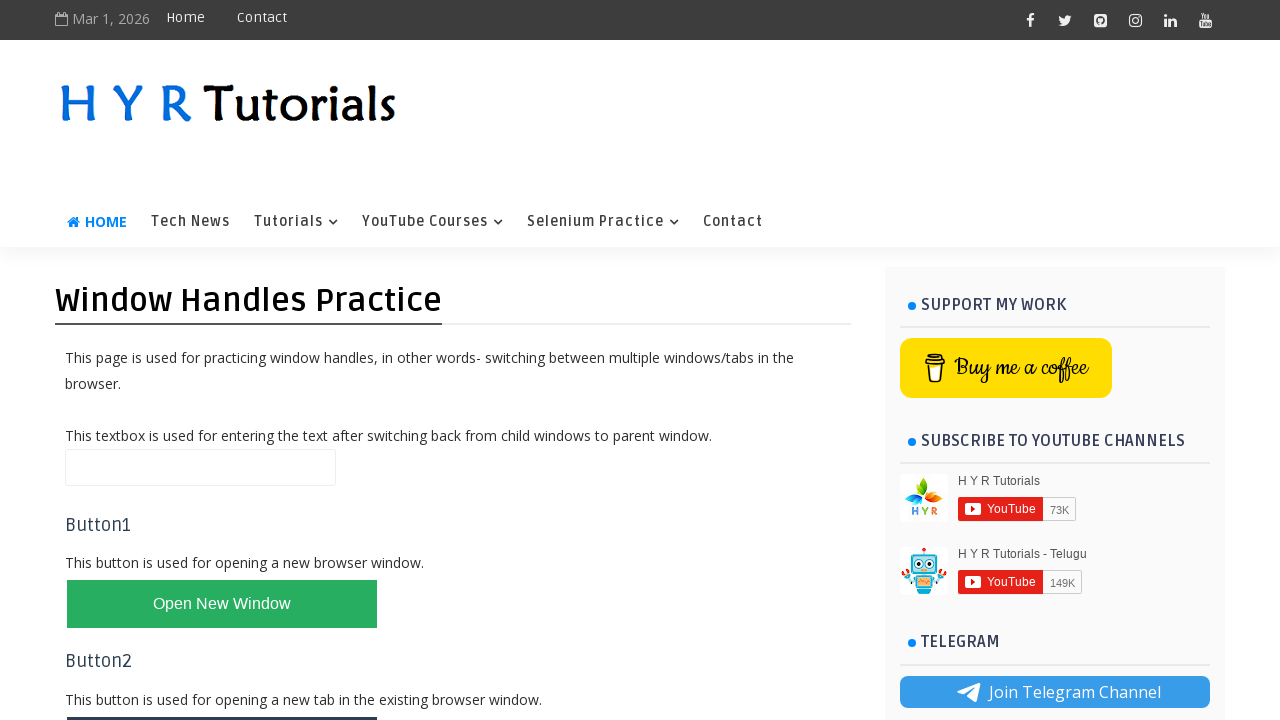

Child window fully loaded
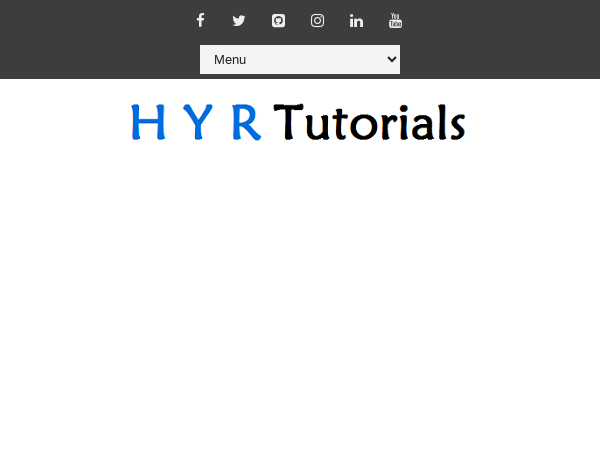

Retrieved child window title: Basic Controls - H Y R Tutorials
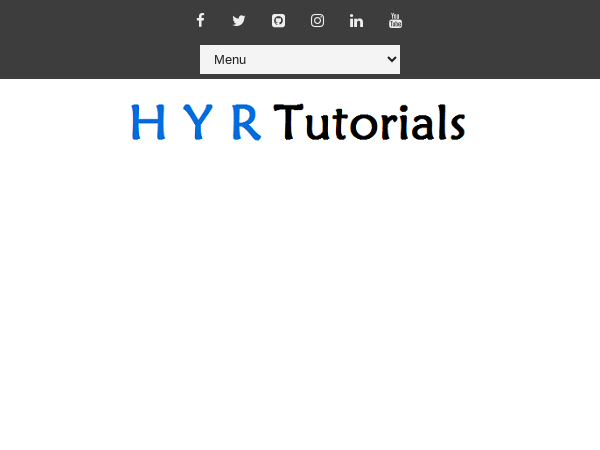

Closed child window
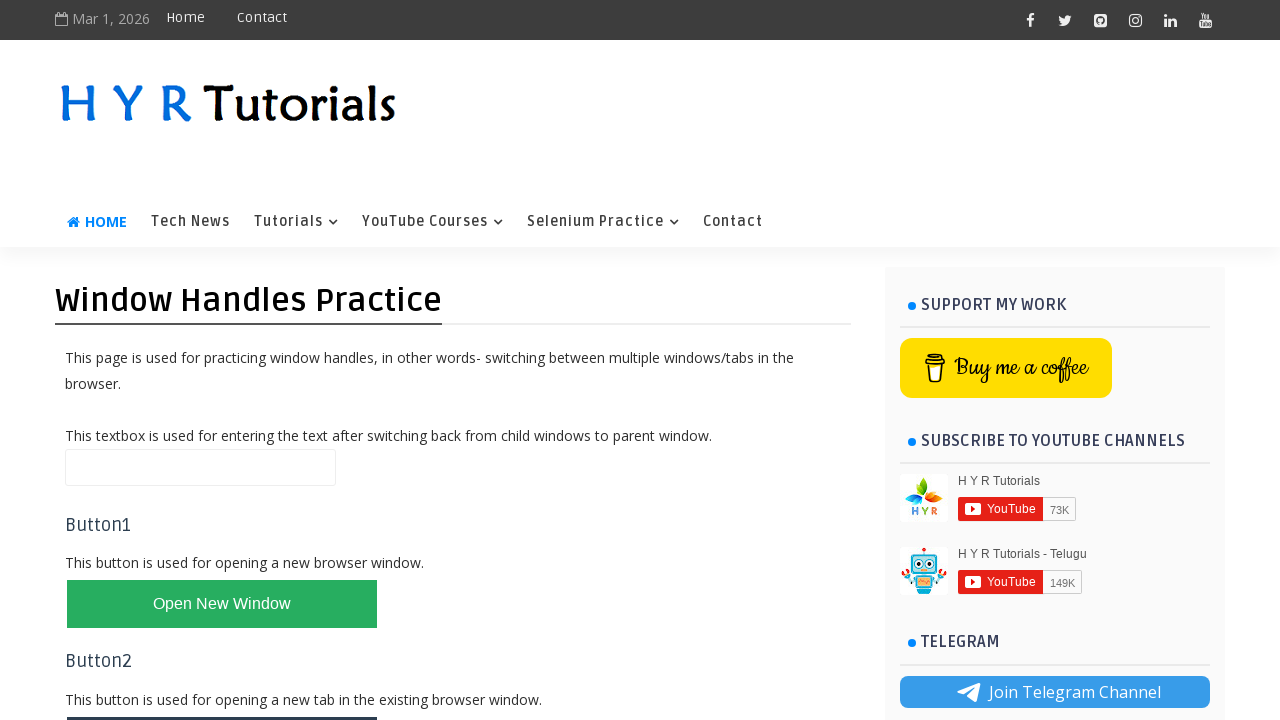

Brought parent window to front
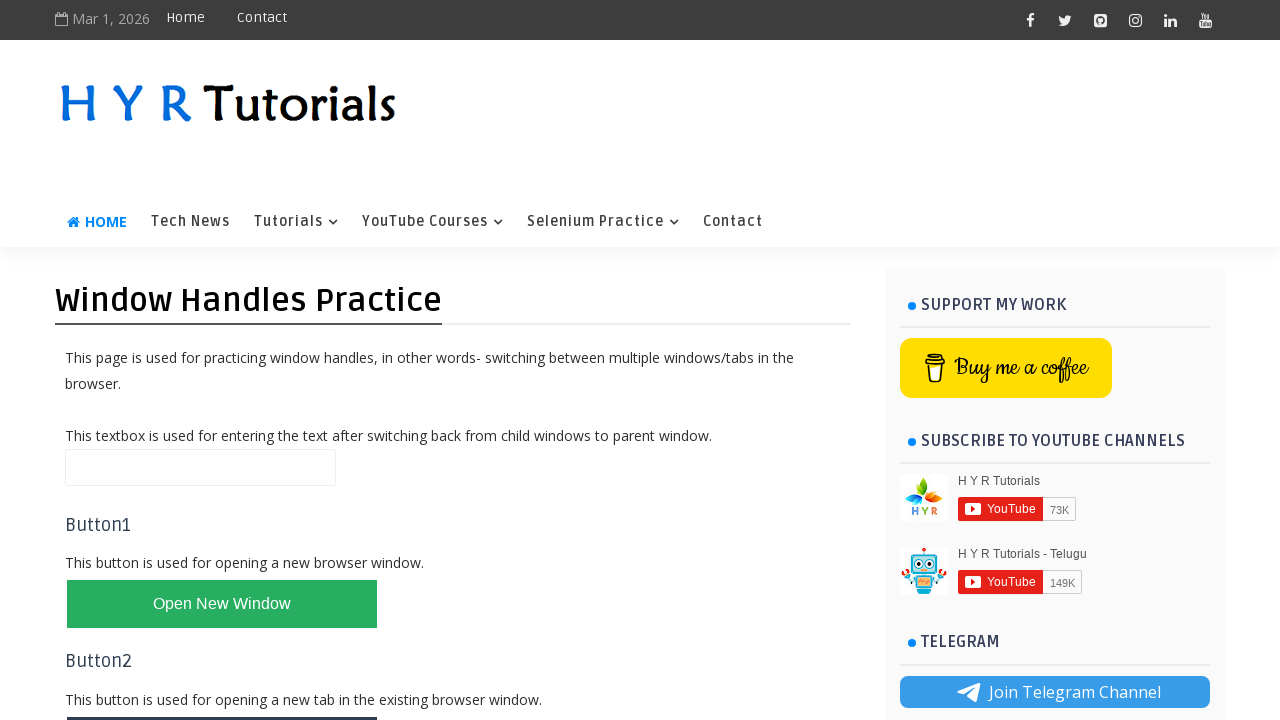

Parent window is accessible and fully loaded
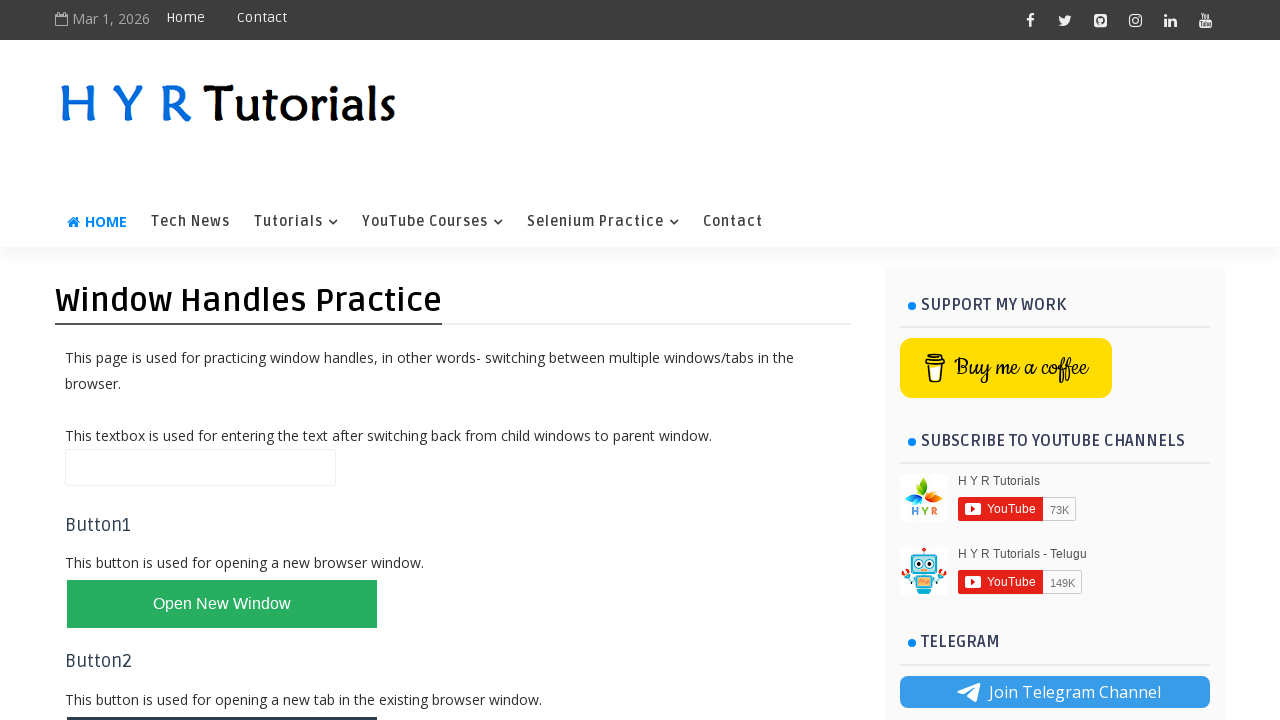

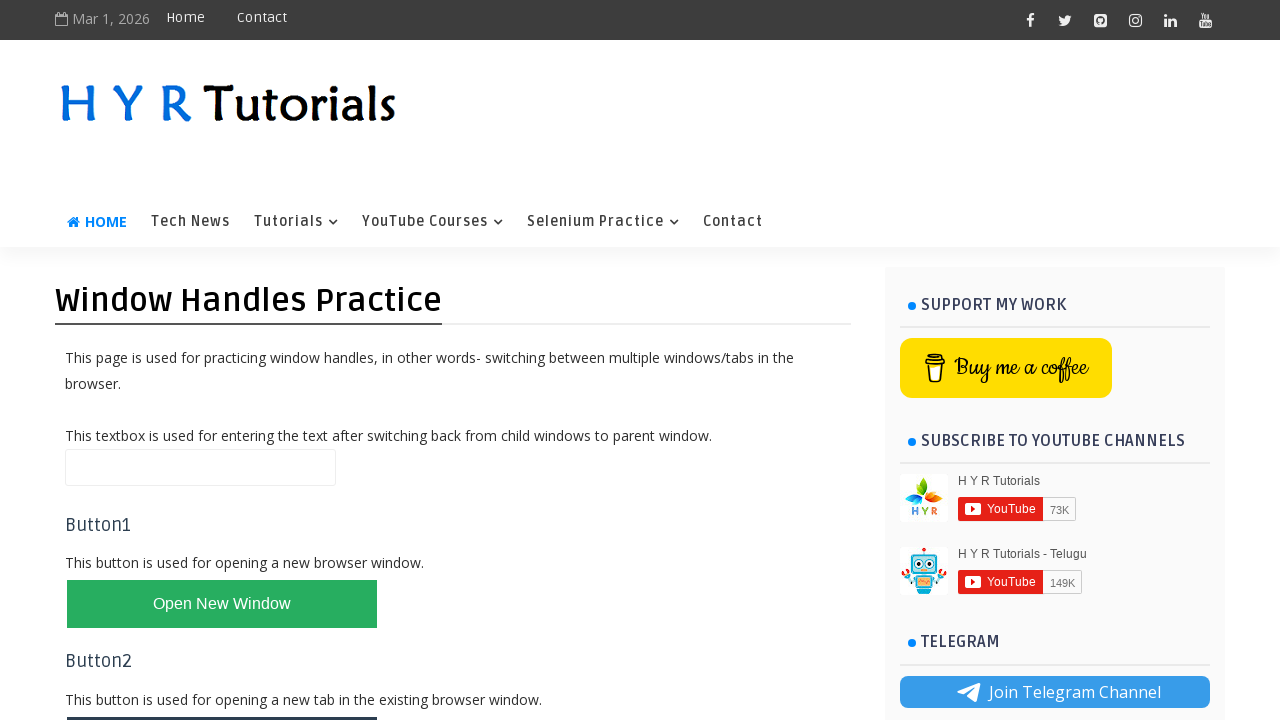